Navigates to whatismyipaddress.com to load the page that displays IP address information. This tests basic page navigation and loading.

Starting URL: https://whatismyipaddress.com/

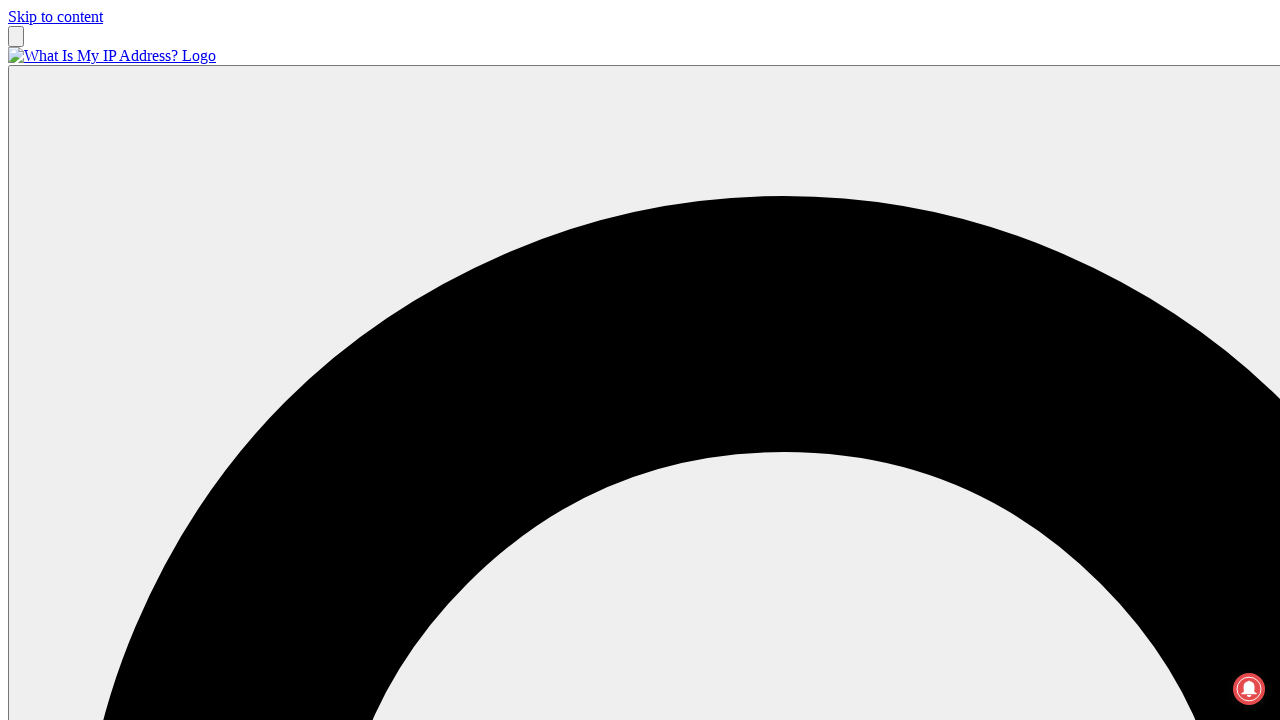

Navigated to whatismyipaddress.com
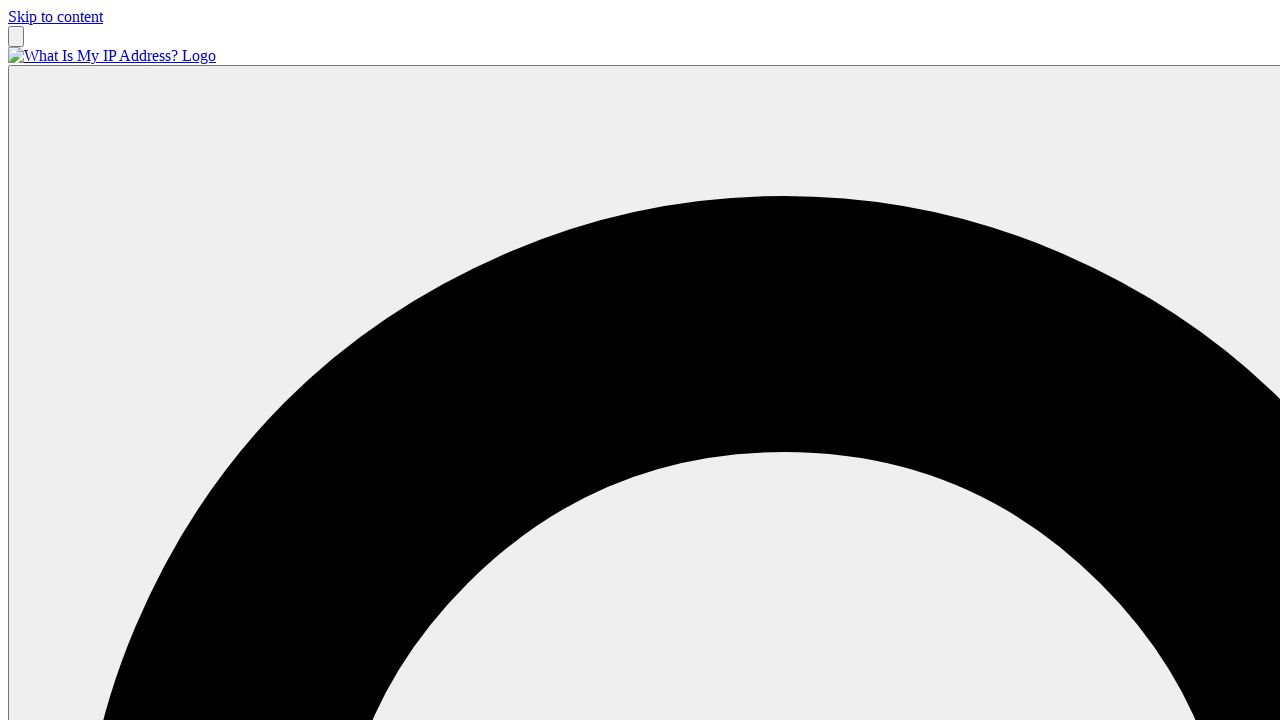

IP address section loaded and visible
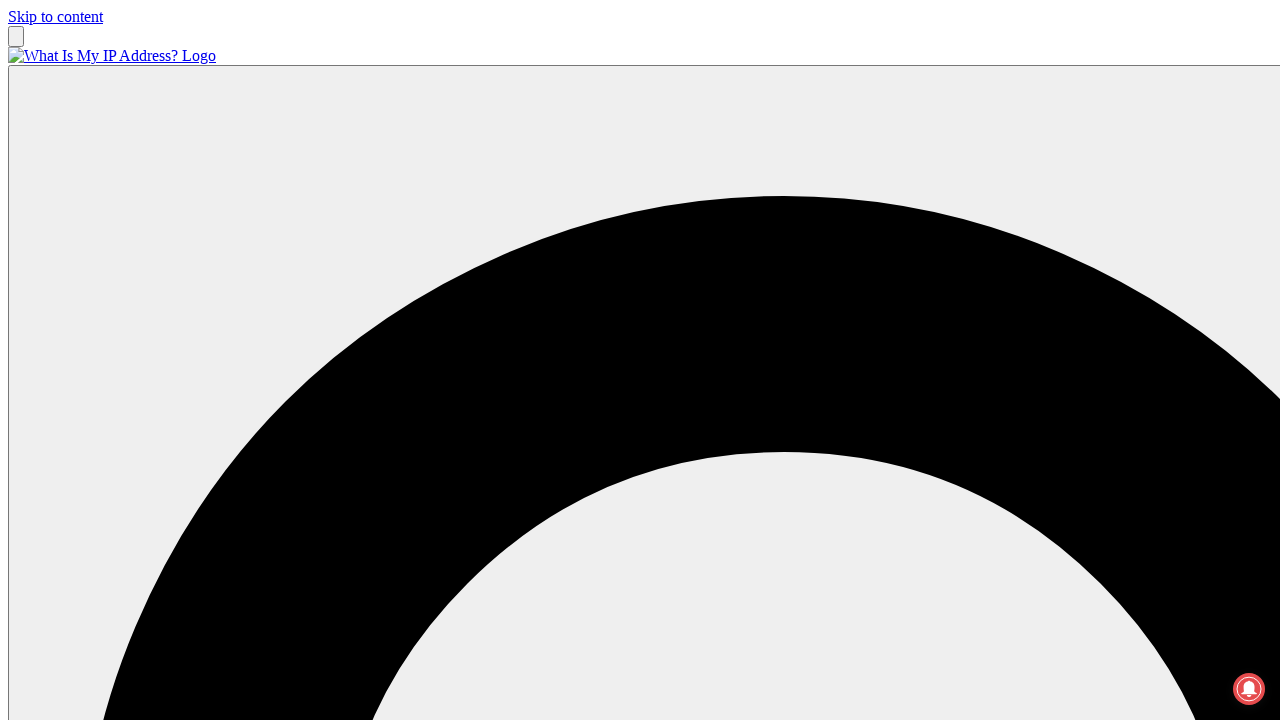

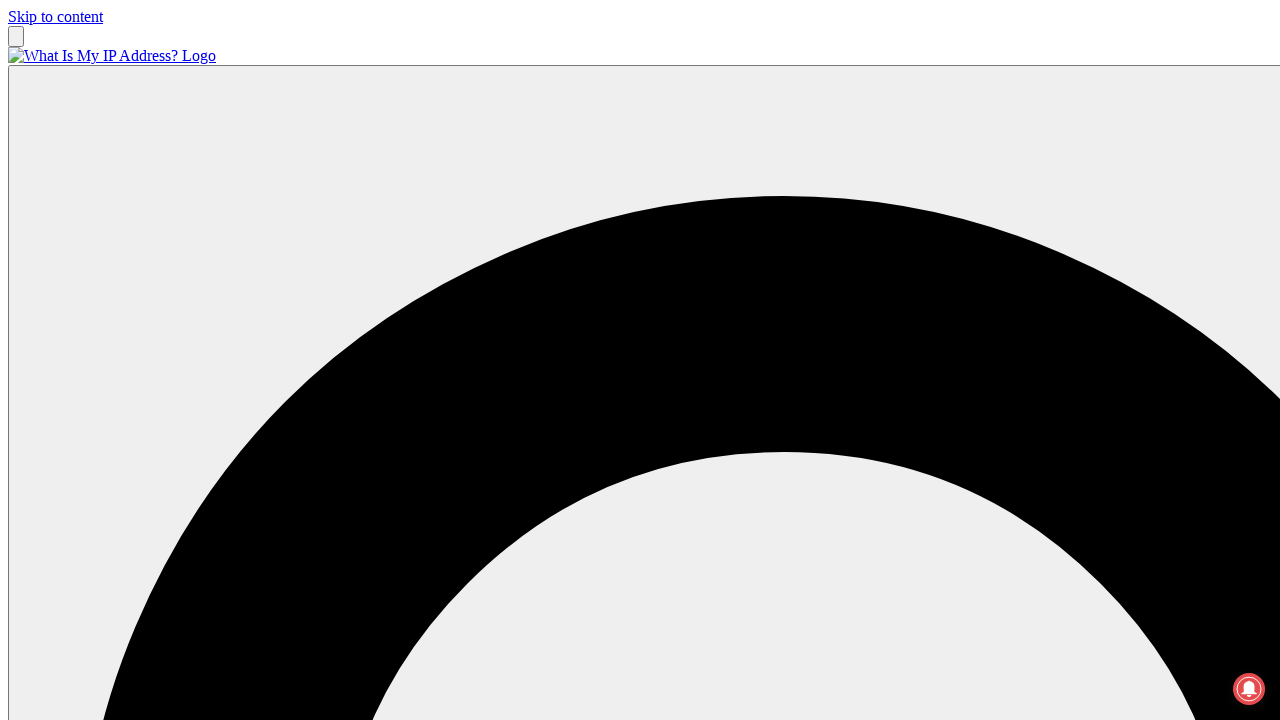